Tests YouTube video player responsiveness by resizing the browser window multiple times and checking the player width adjusts accordingly

Starting URL: https://www.youtube.com/watch?v=86BAr0Ei6RA

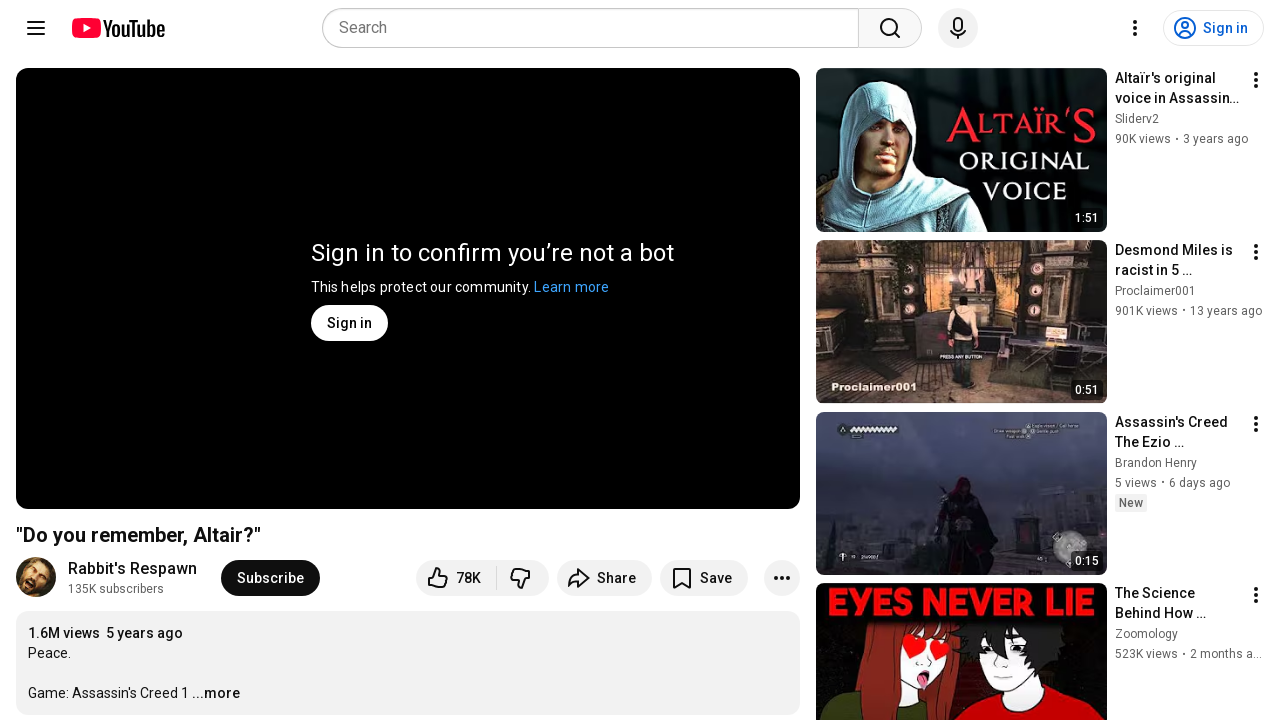

Resized browser window to 1920x1080
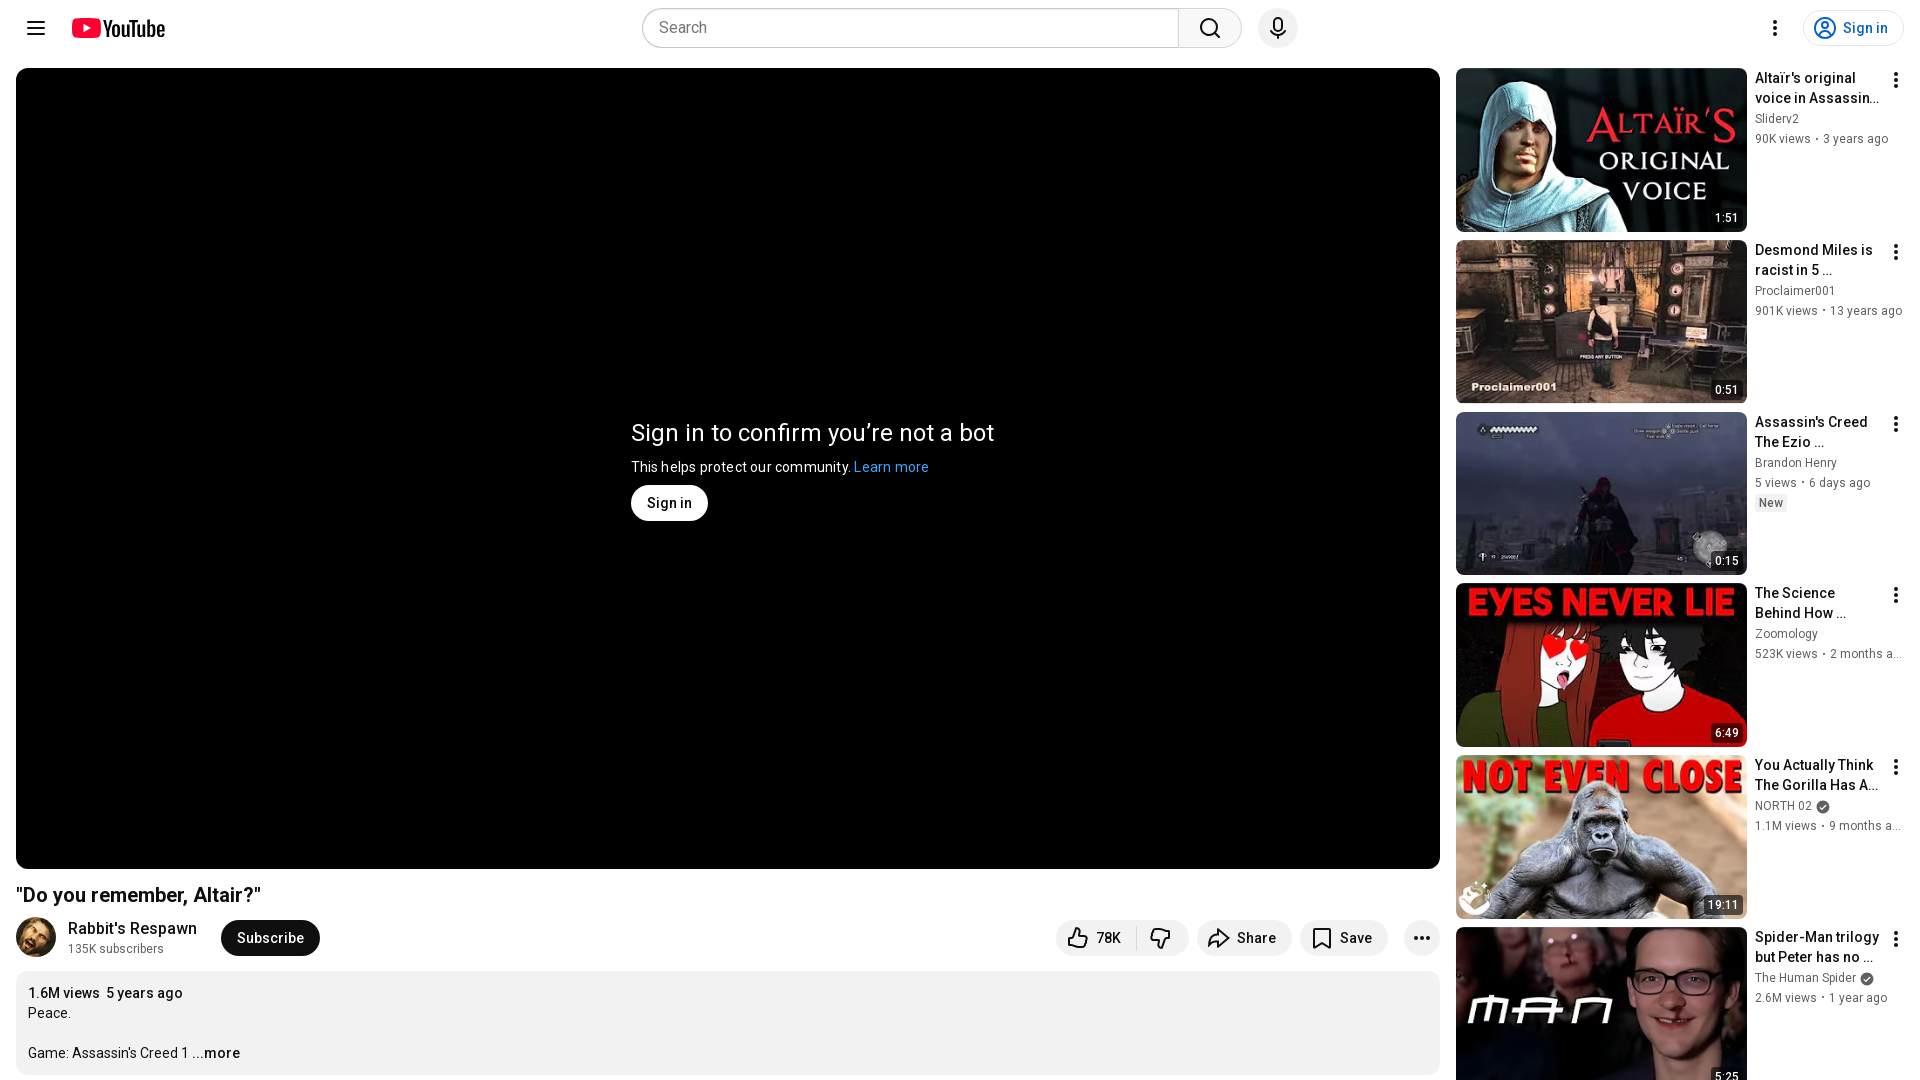

Page loaded after resize to 1920x1080
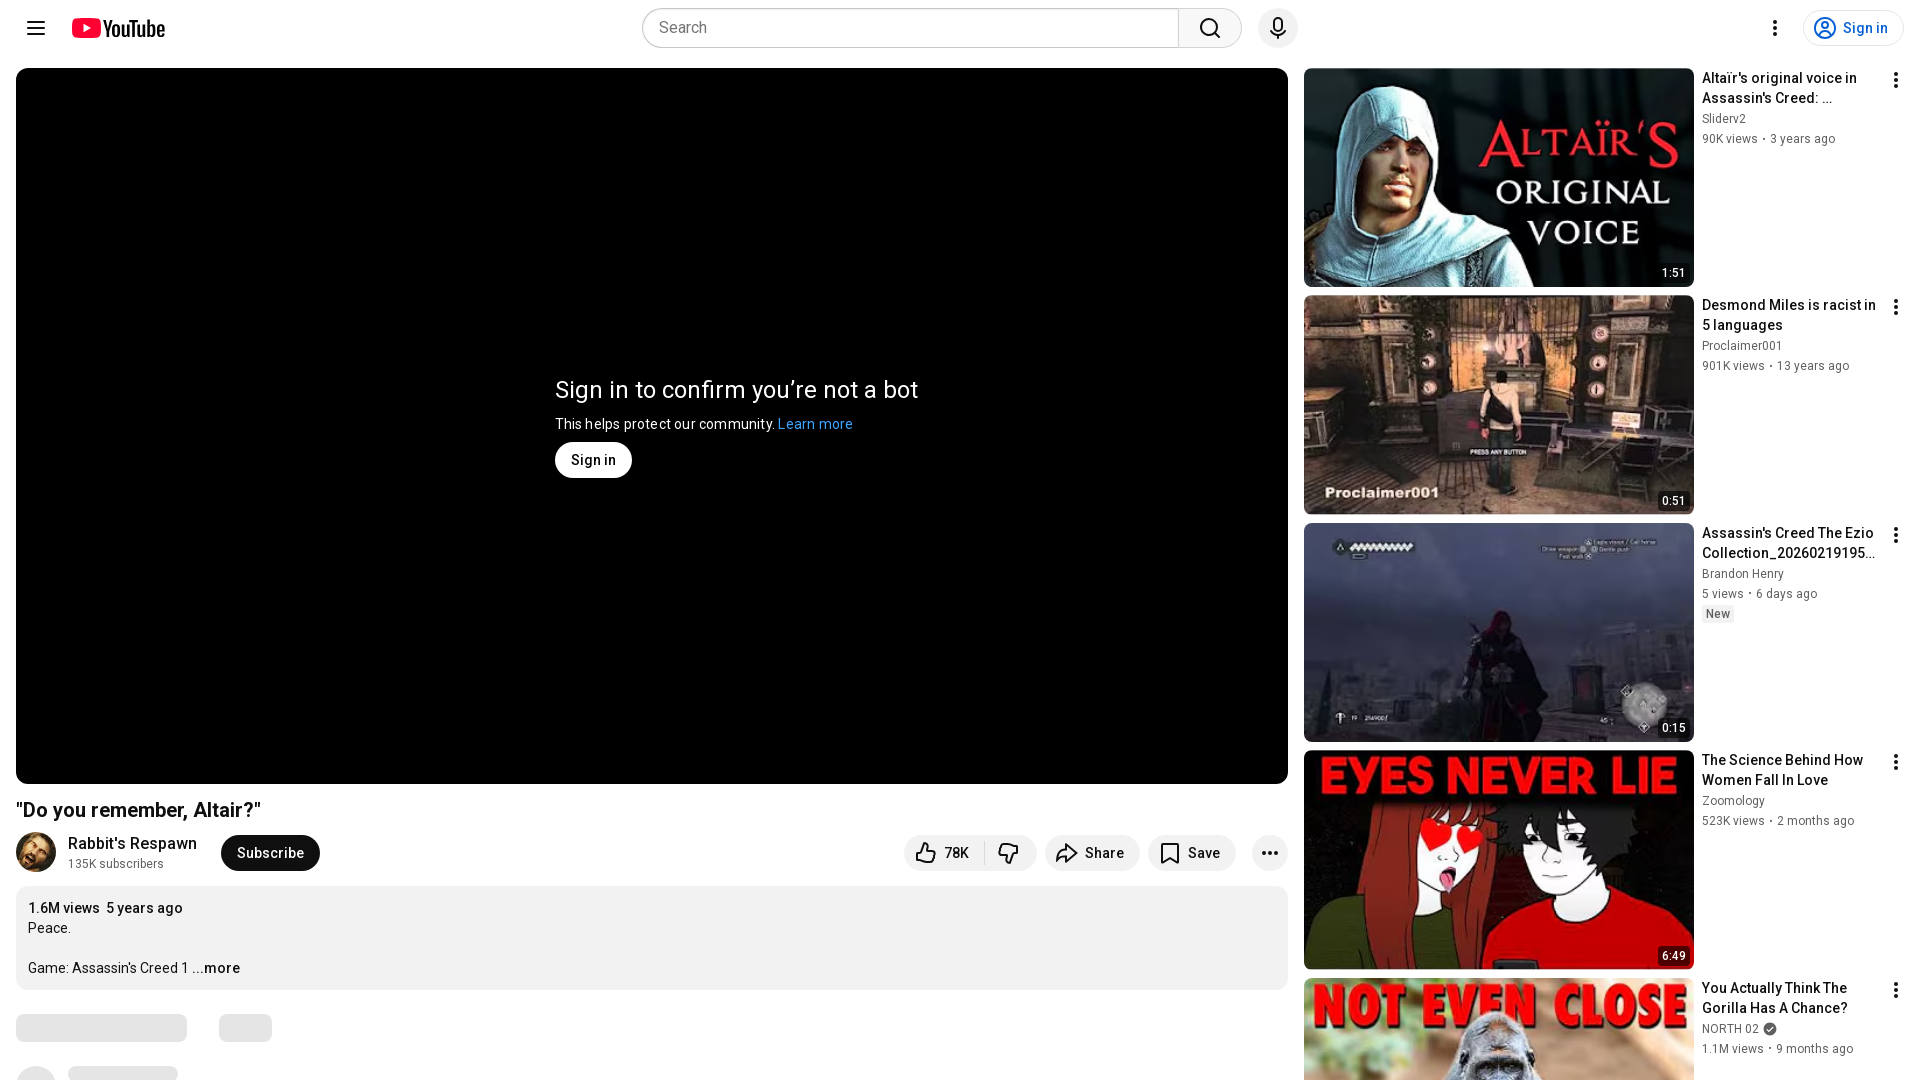

Resized browser window to 1600x800
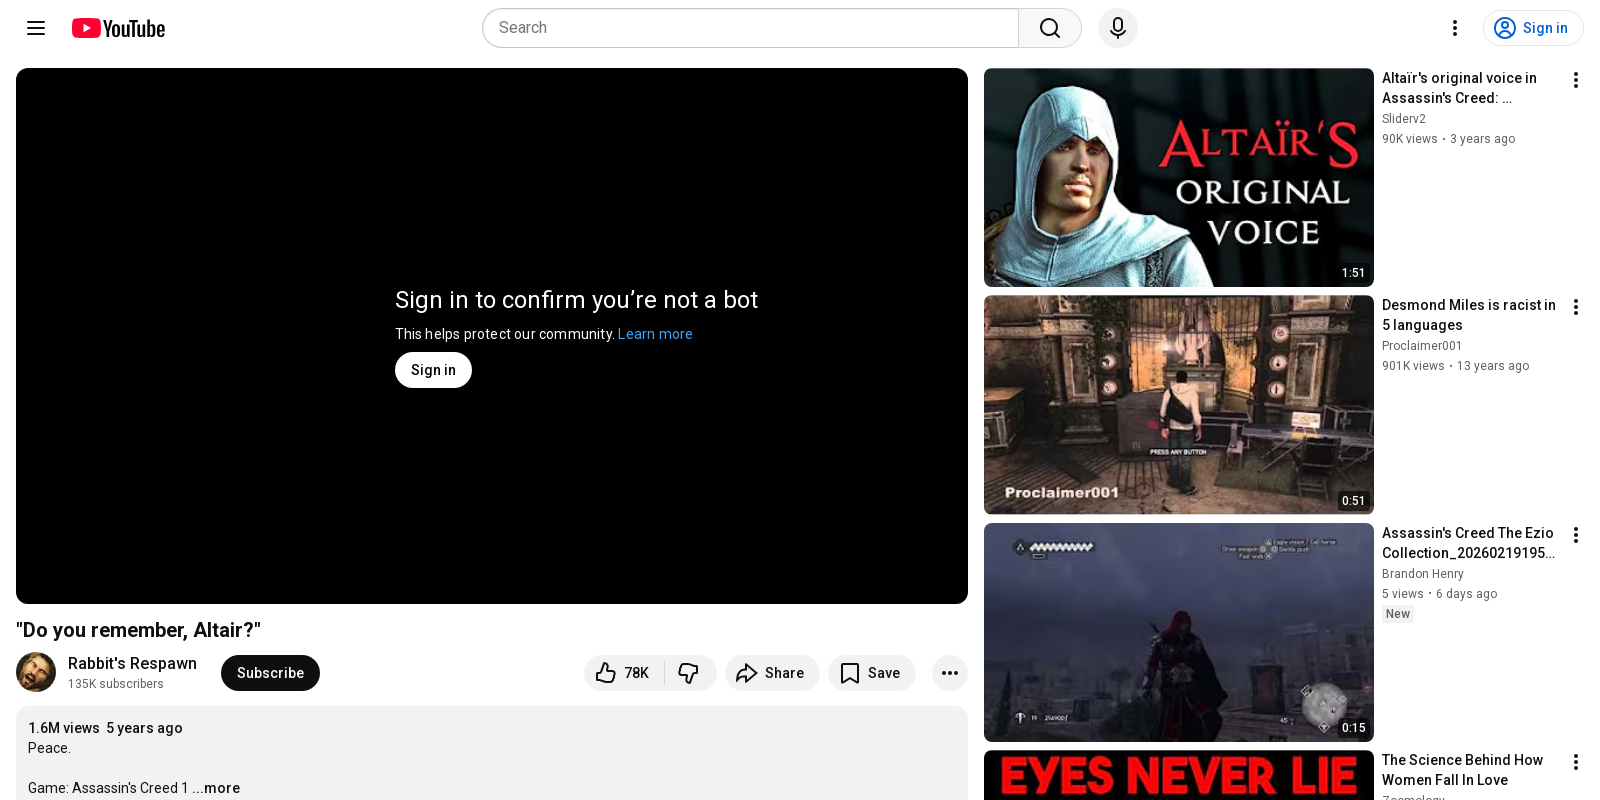

Page loaded after resize to 1600x800
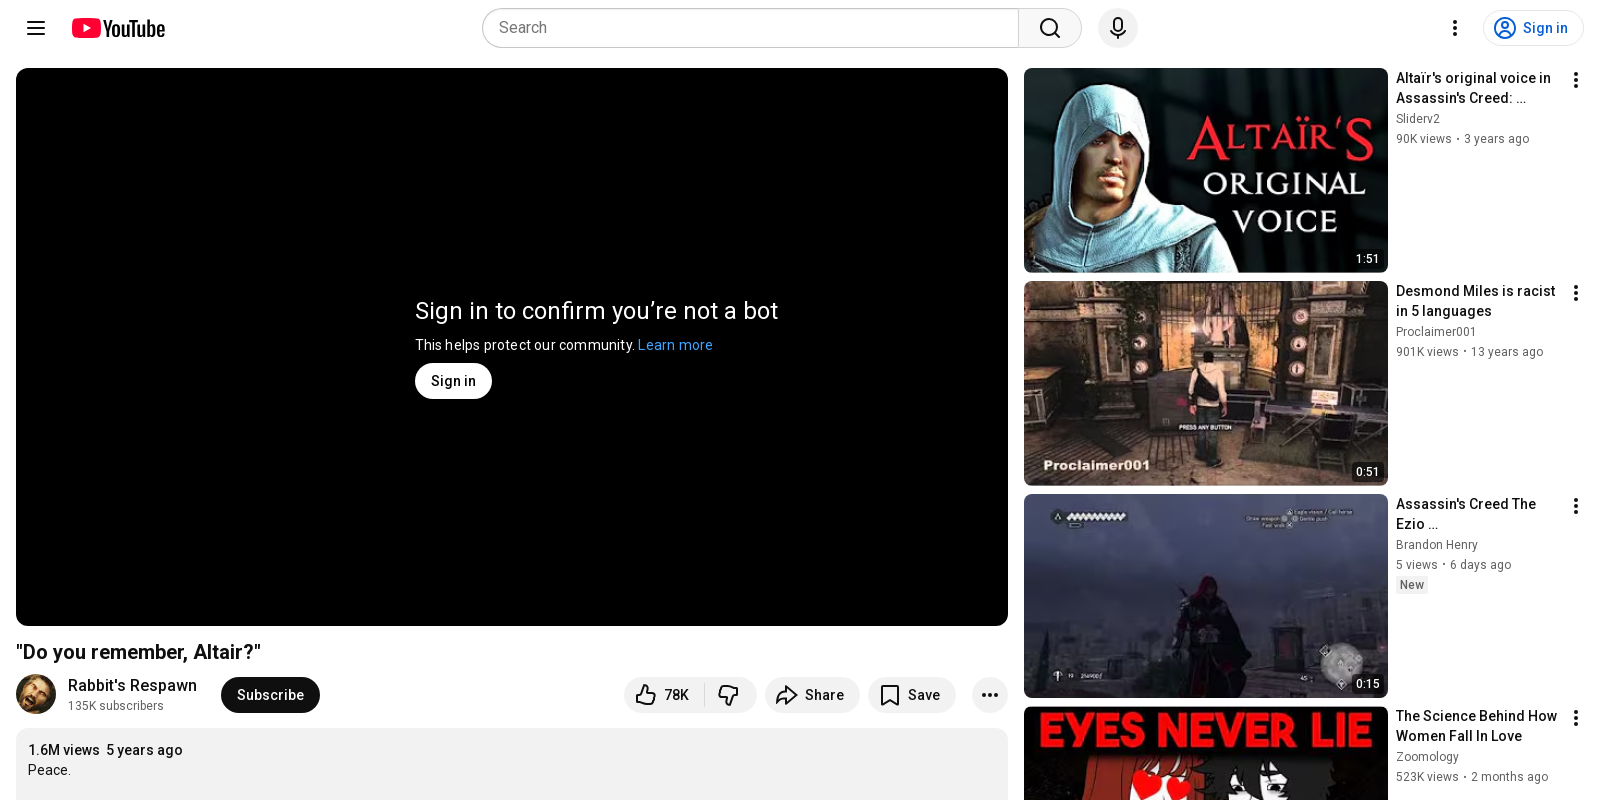

Resized browser window to 1280x720
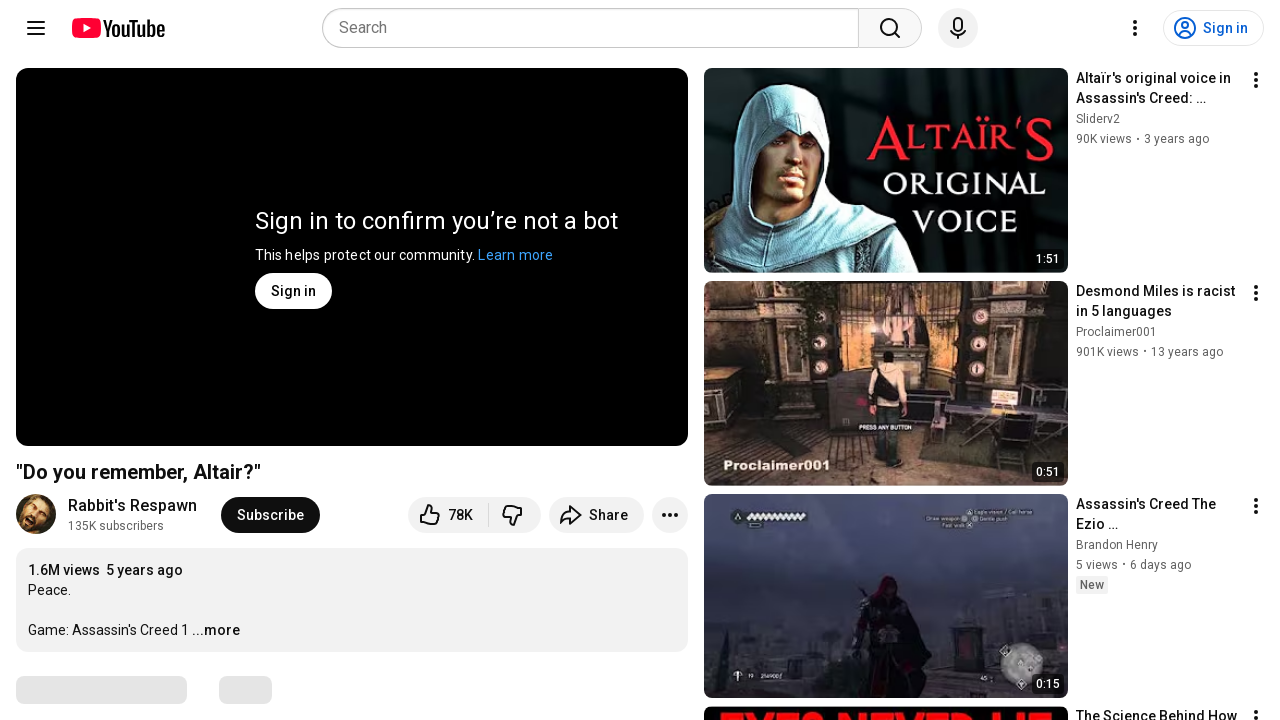

Page loaded after resize to 1280x720
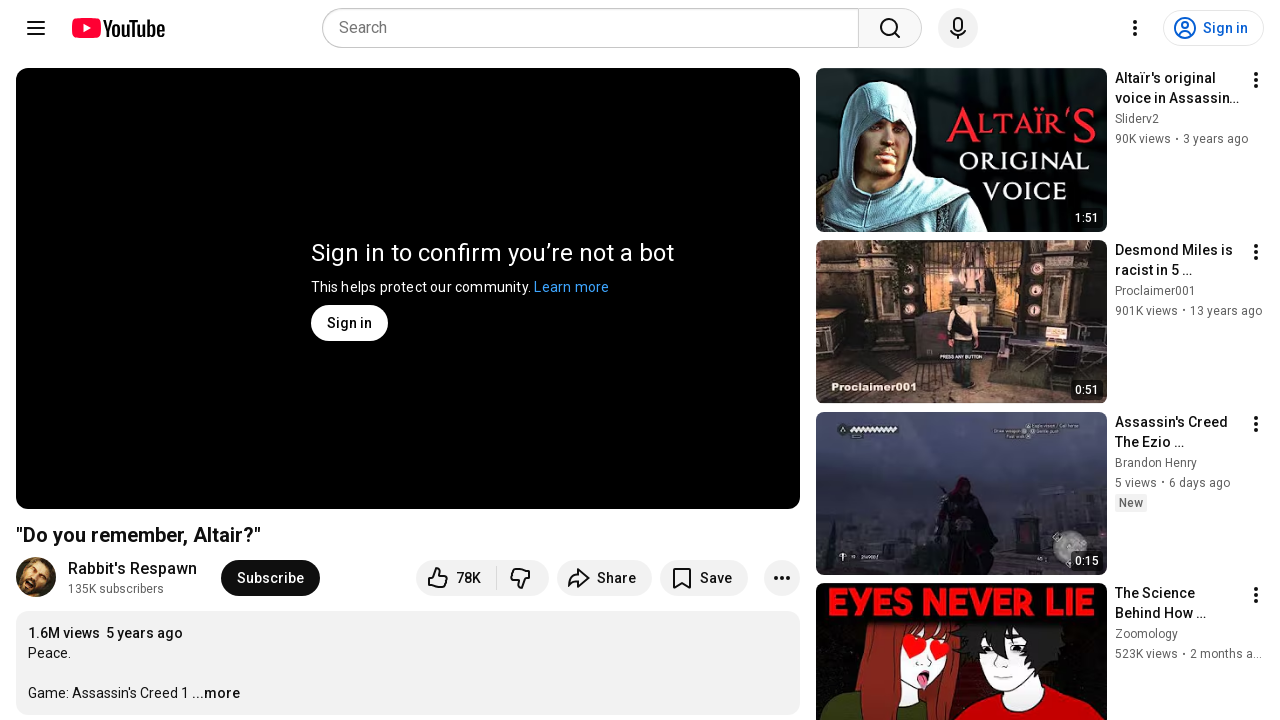

Resized browser window to 950x700
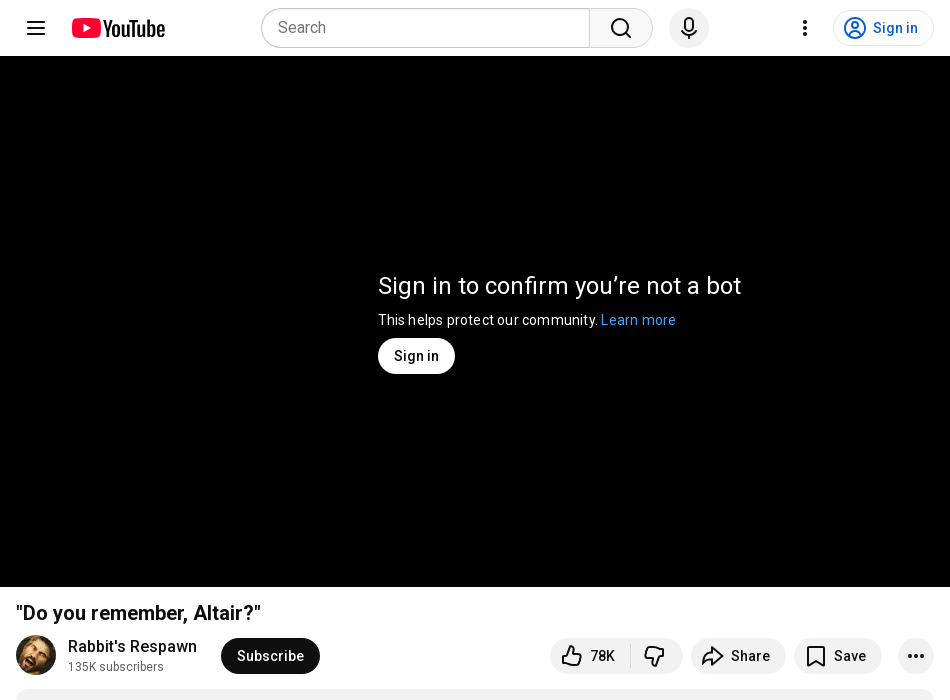

Page loaded after resize to 950x700
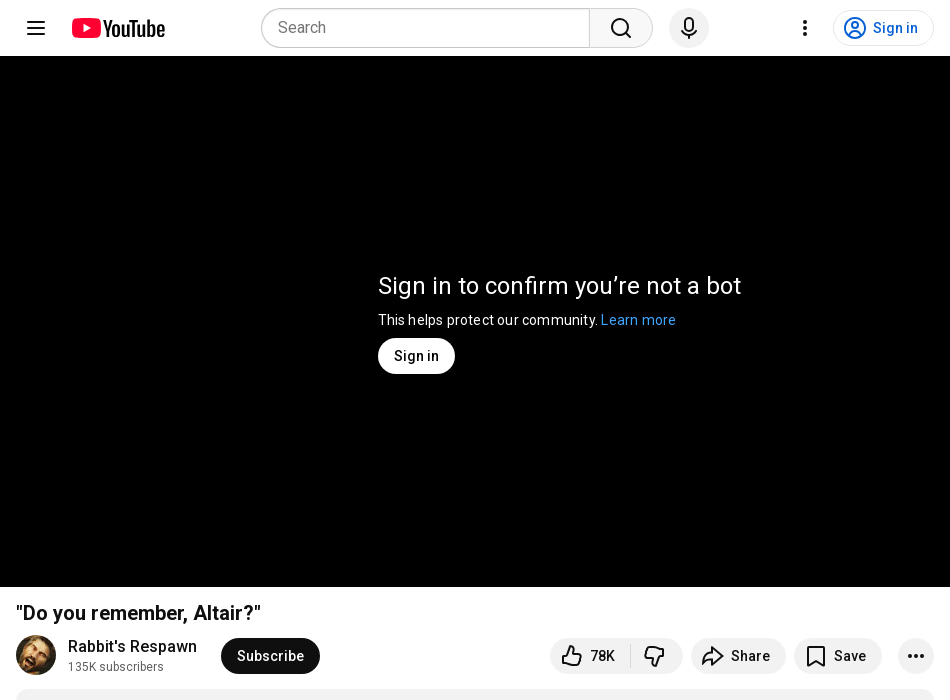

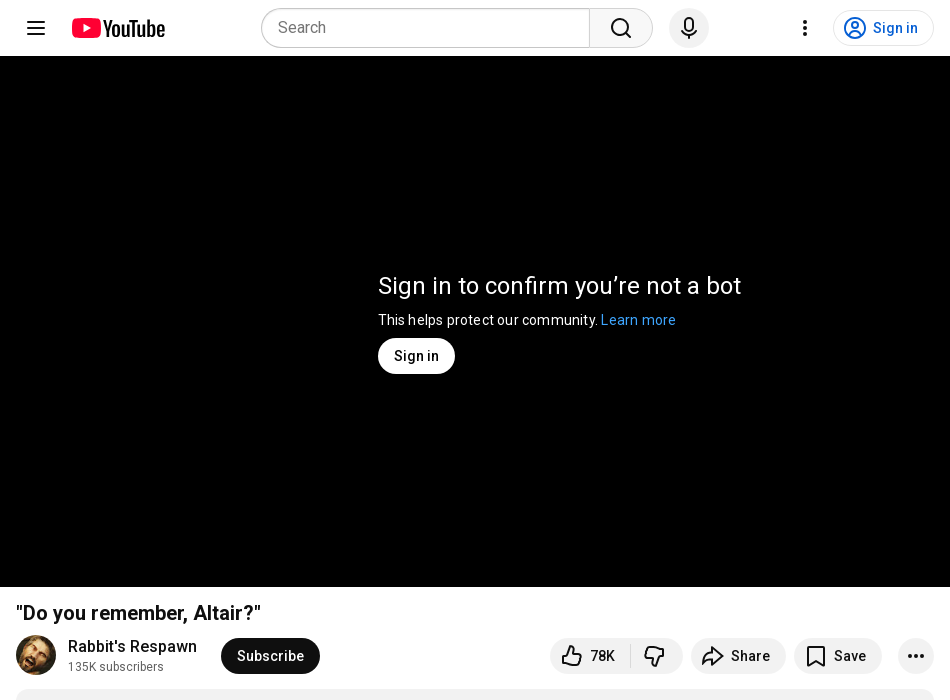